Tests switching to an iframe by locating the WebElement first and filling an input field inside the frame

Starting URL: https://demo.automationtesting.in/Frames.html

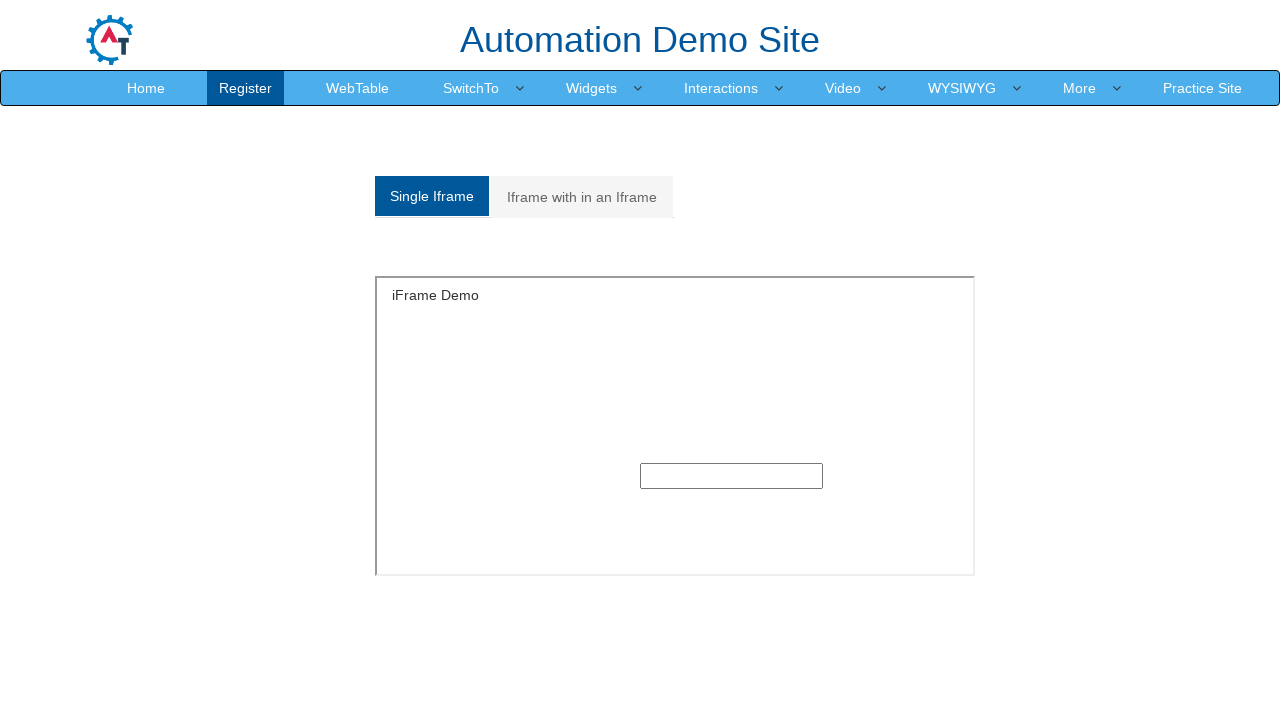

Navigated to Frames demo page
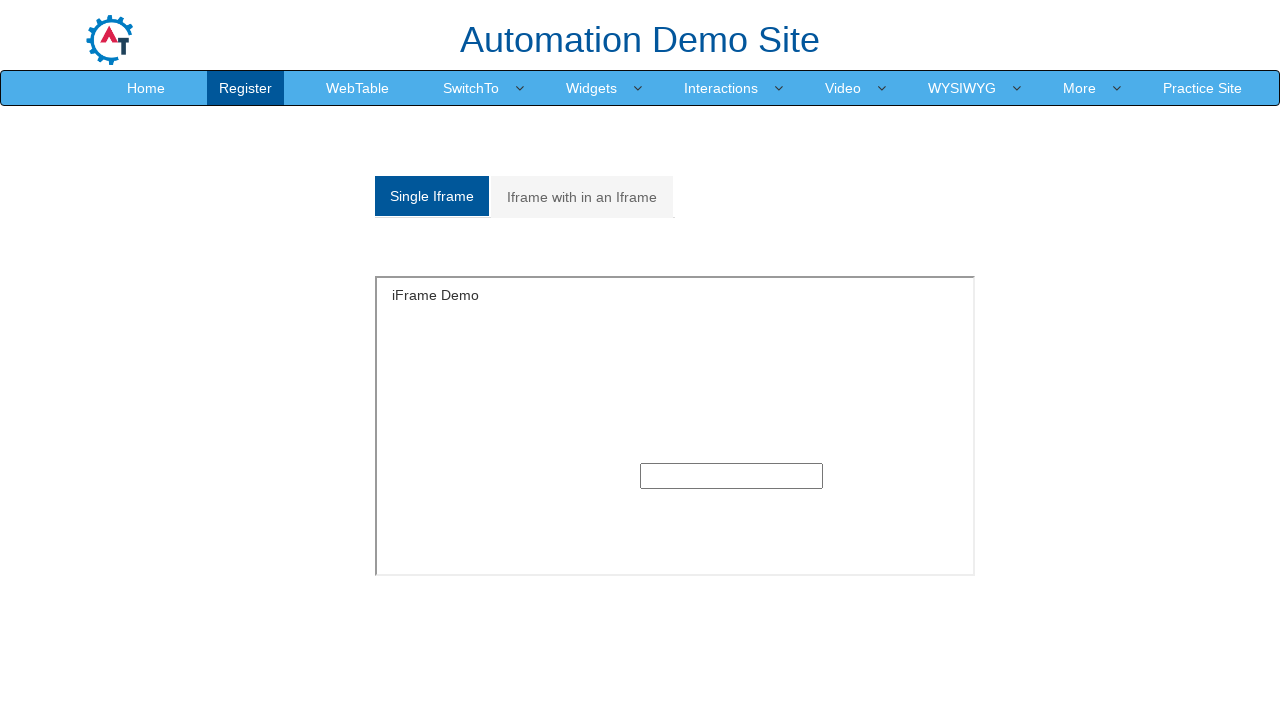

Located iframe element with name 'SingleFrame'
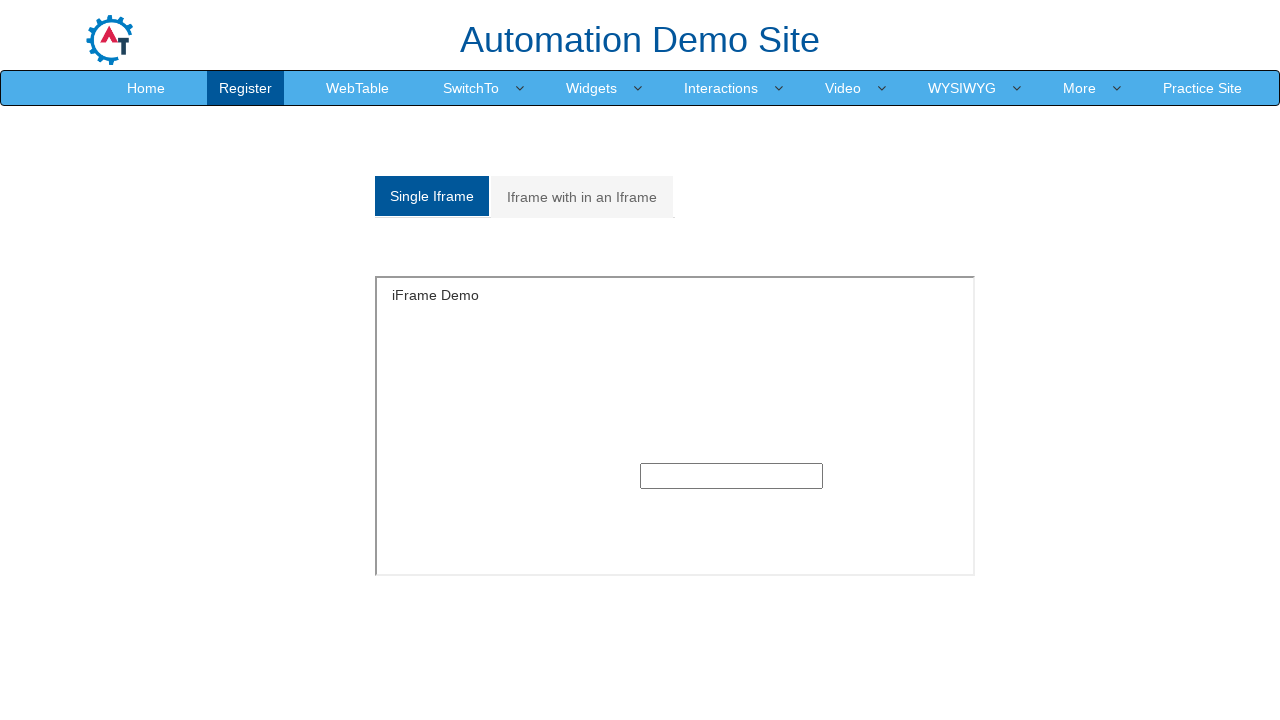

Filled input field inside iframe with 'John' on iframe[src='SingleFrame.html'][name='SingleFrame'] >> internal:control=enter-fra
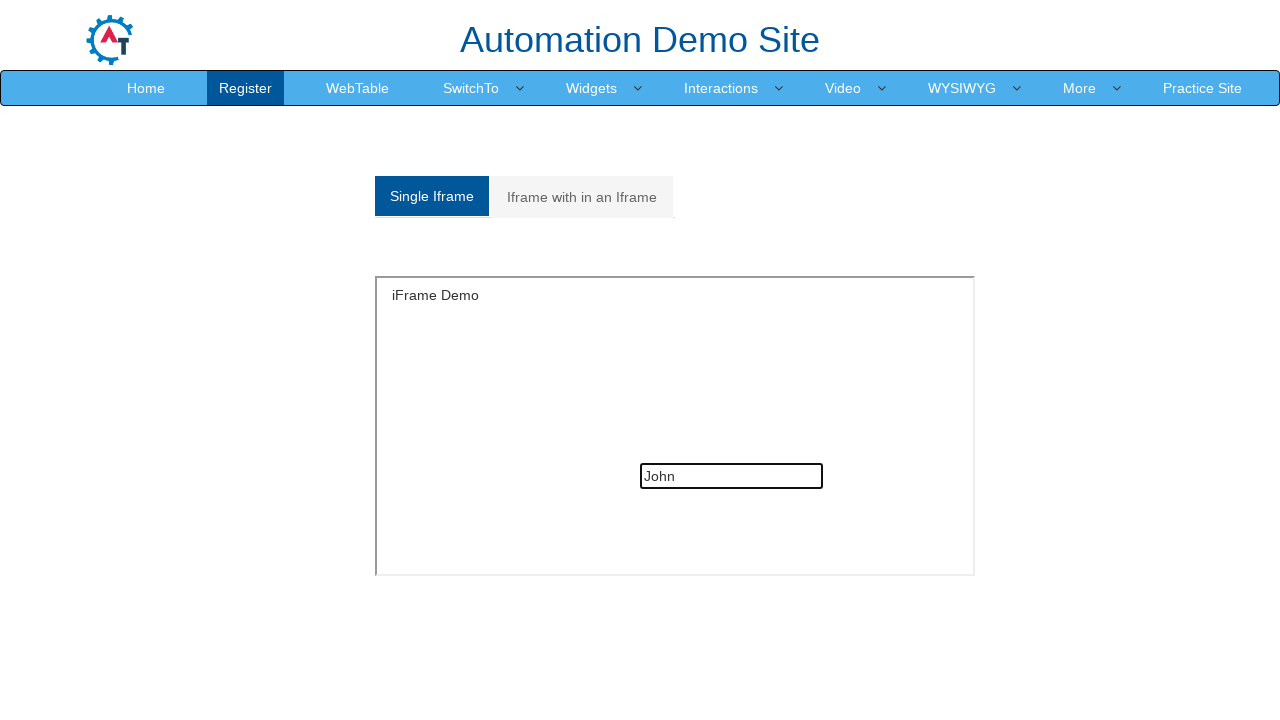

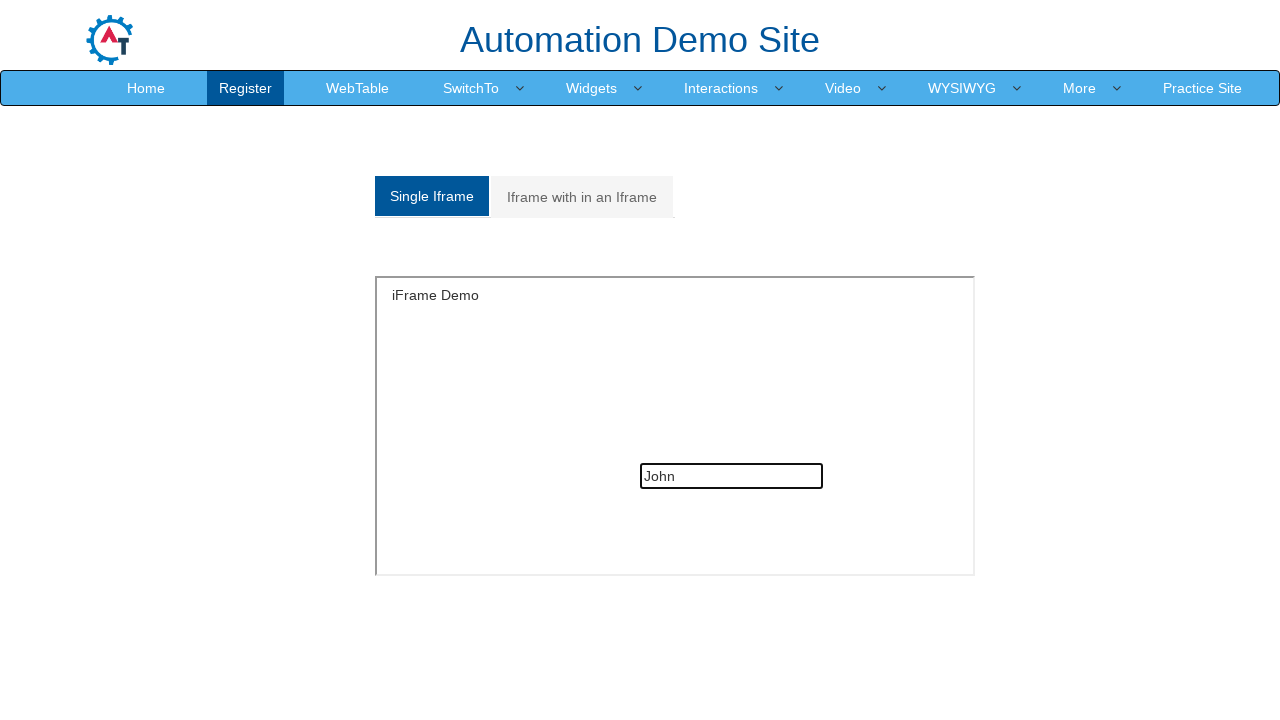